Demonstrates page scrolling functionality by scrolling down the page and then scrolling back up to the top

Starting URL: https://www.seleniumhq.org/

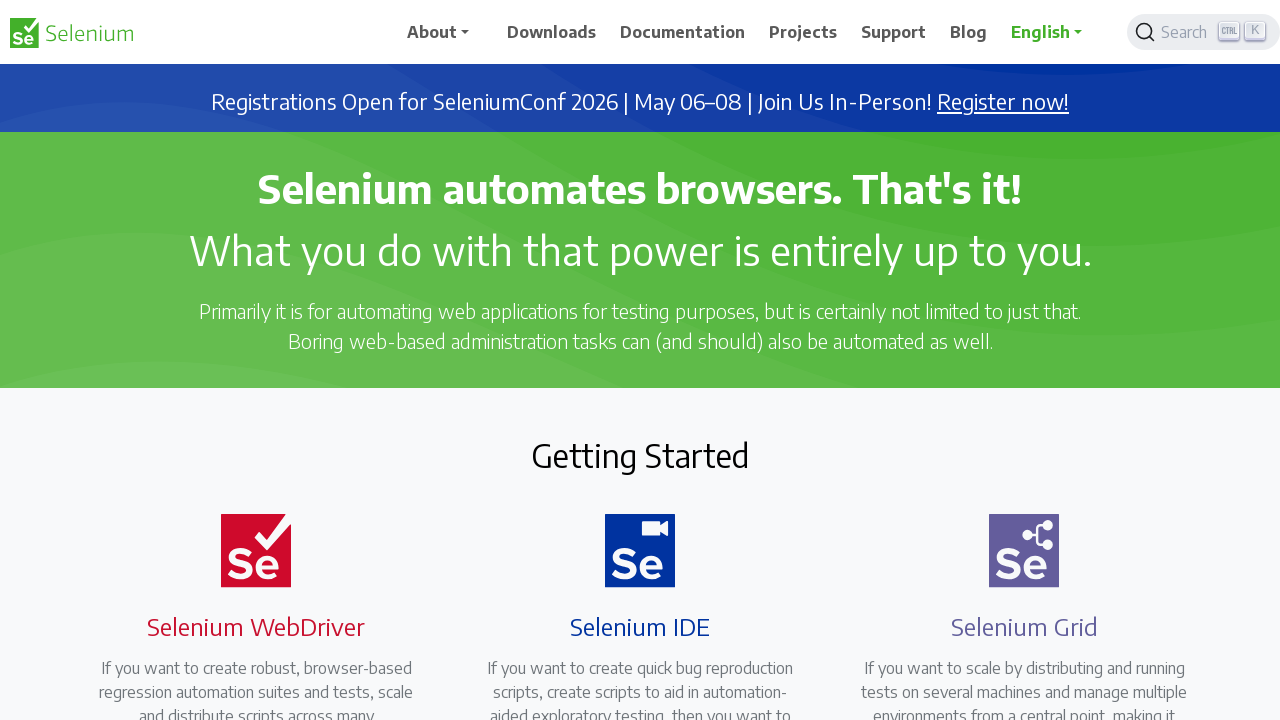

Scrolled down the page by 10000 pixels
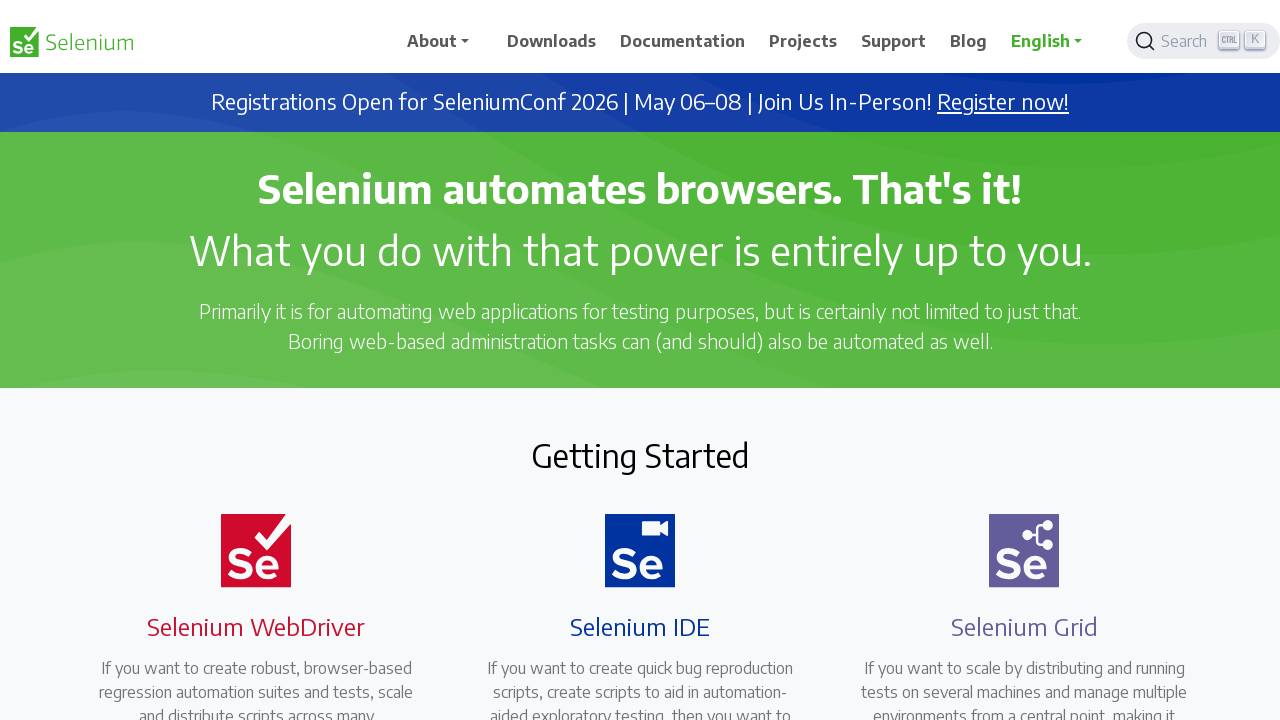

Waited 1 second to observe the scroll
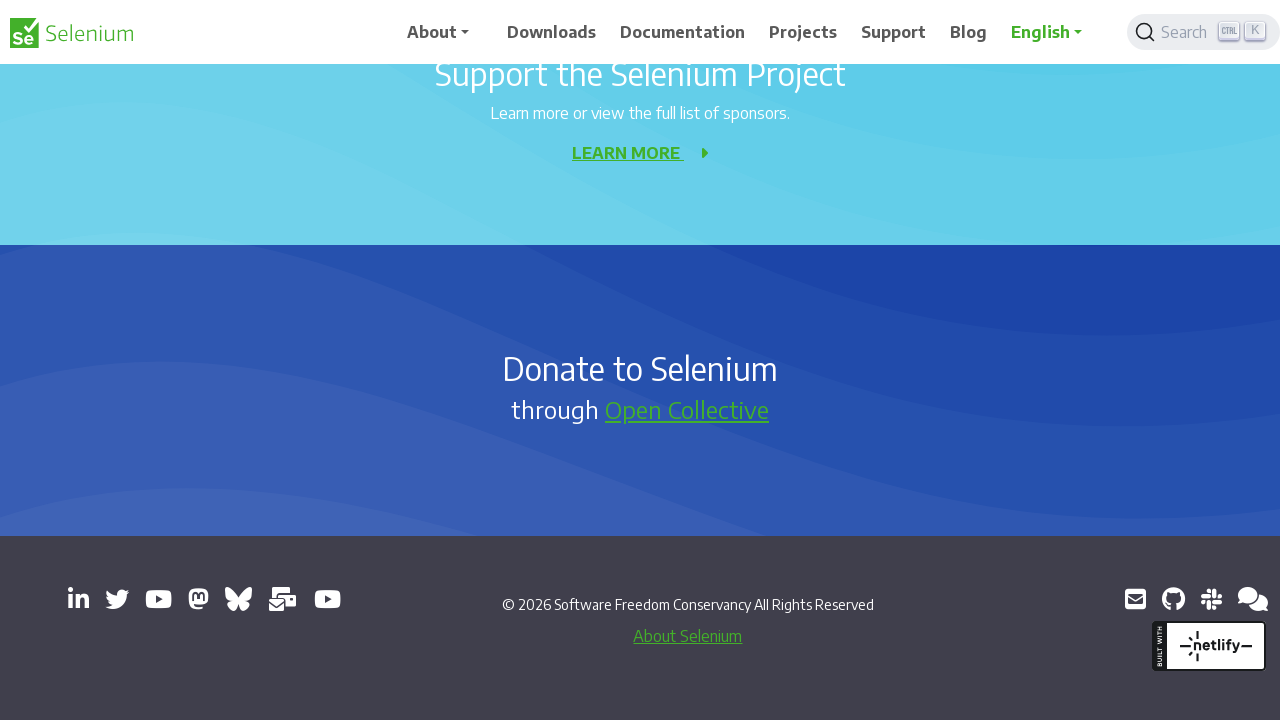

Scrolled back up to the top by 10000 pixels
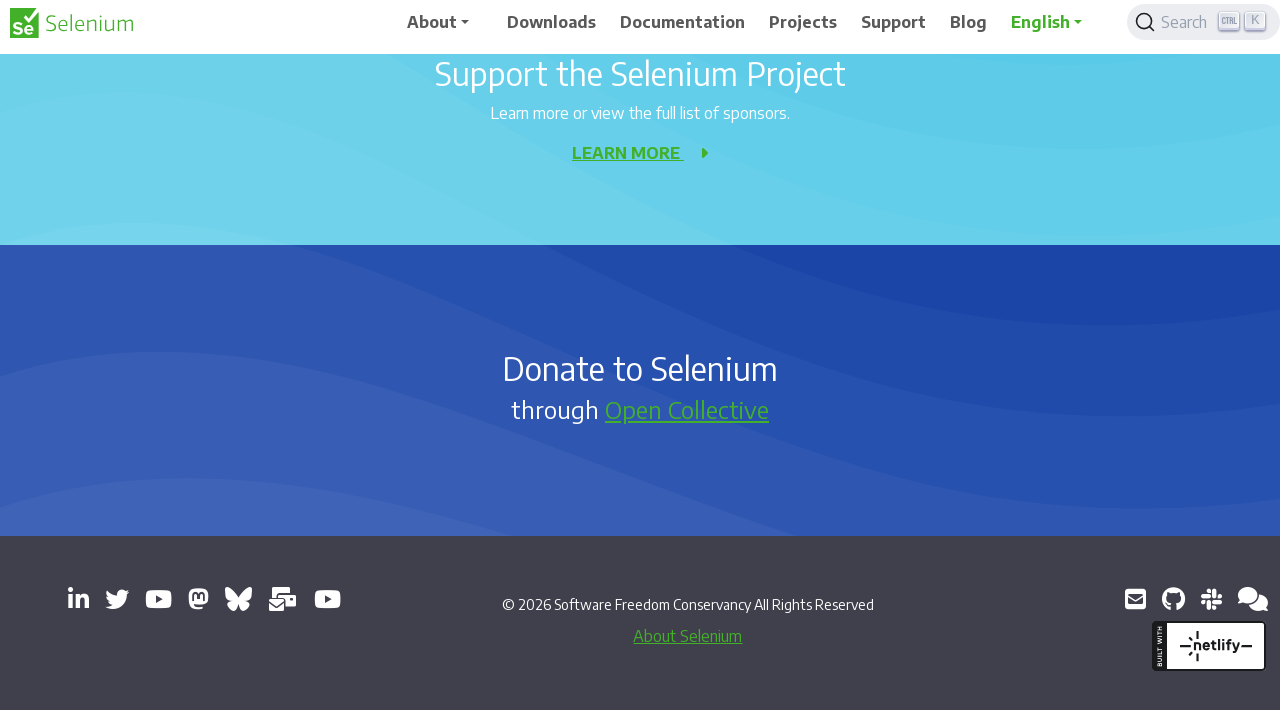

Waited 1 second to observe the scroll back to top
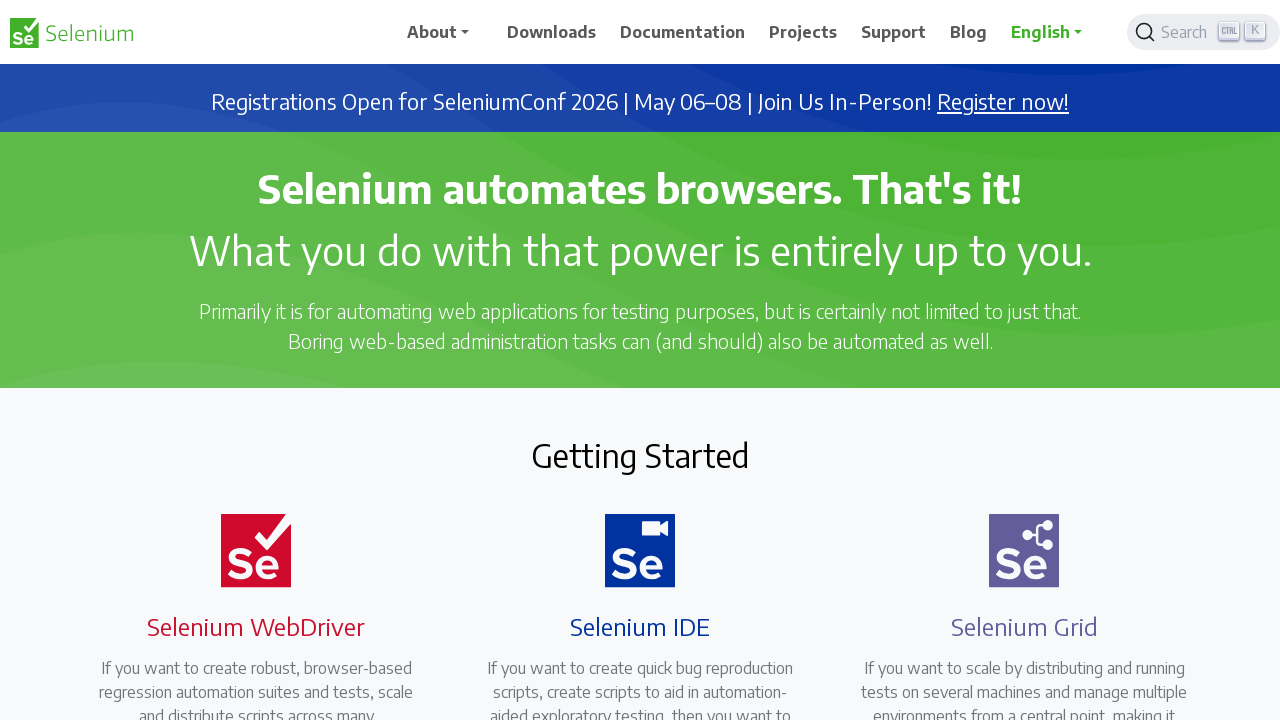

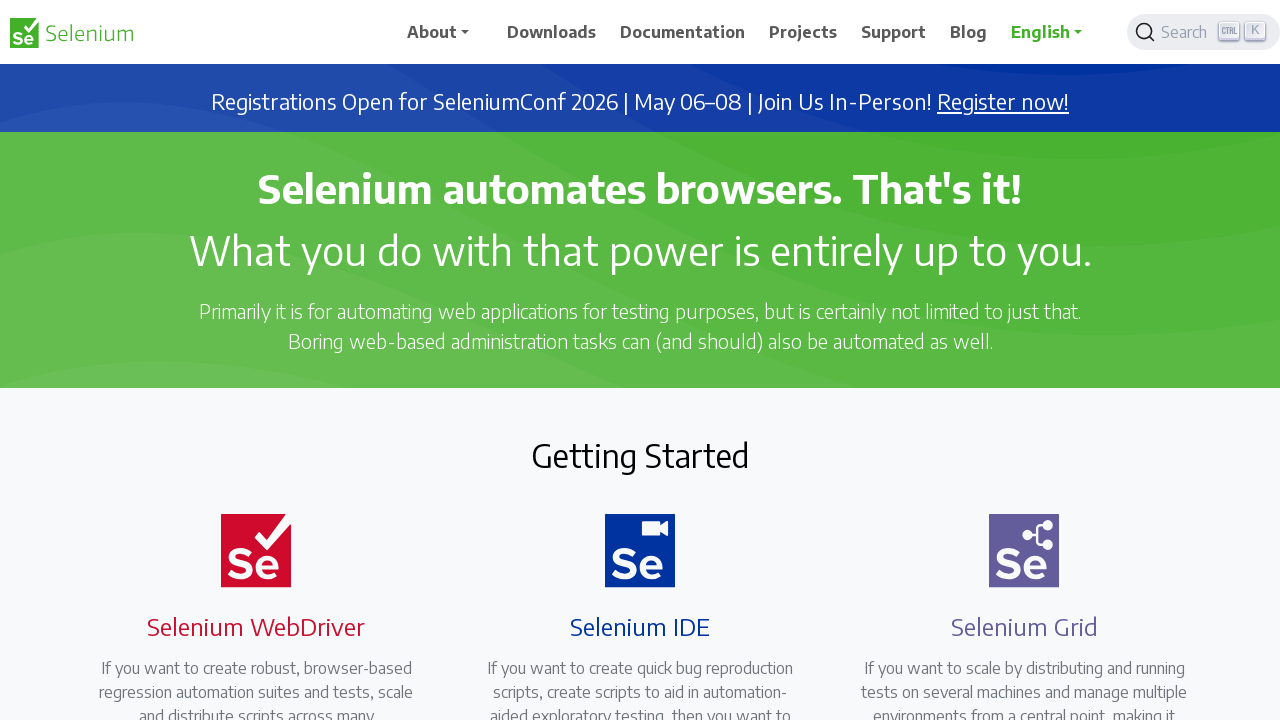